Tests dynamic dropdown/autocomplete by typing a country name and selecting it

Starting URL: https://codenboxautomationlab.com/practice/

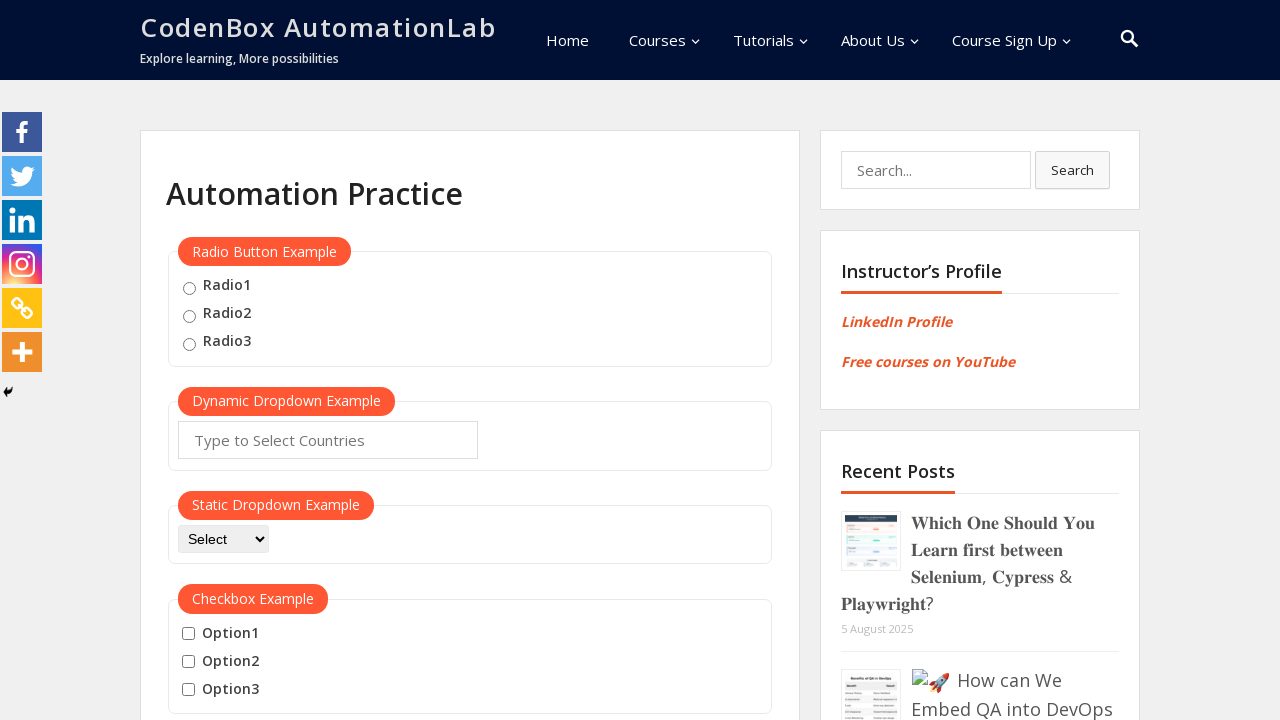

Typed 'Italy' into the autocomplete field on #autocomplete
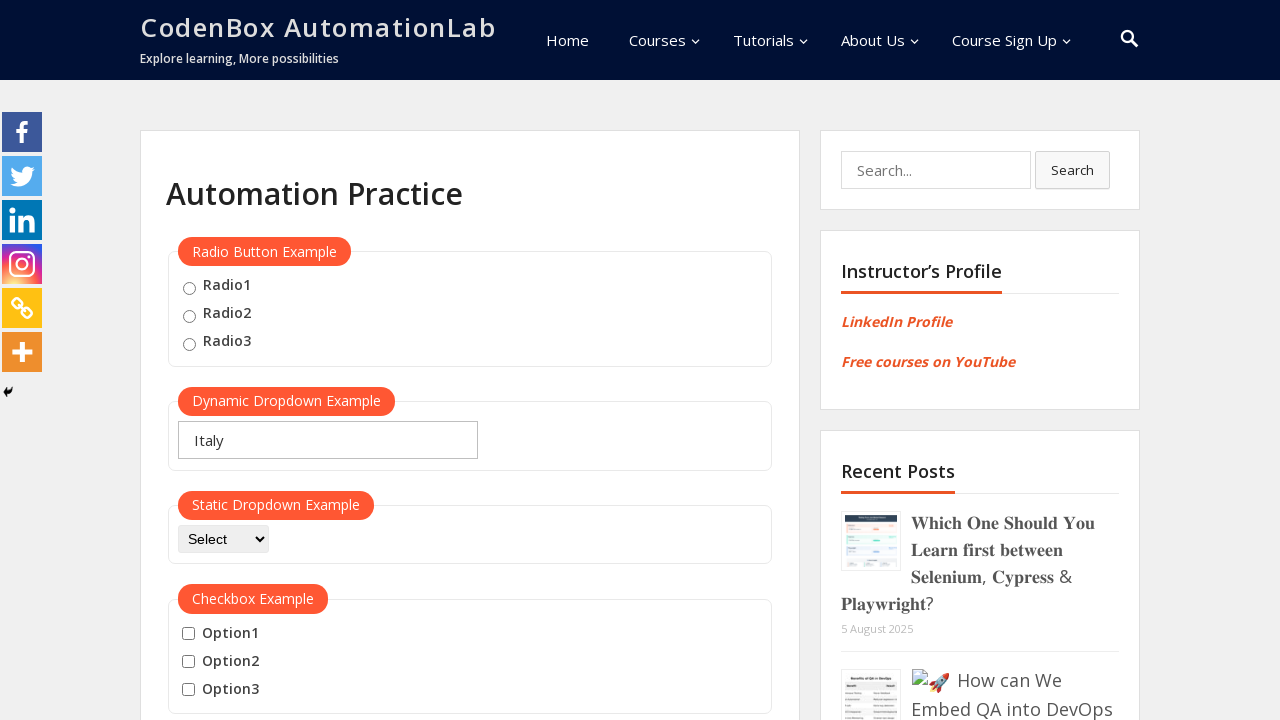

Pressed Enter to select the country from dropdown on #autocomplete
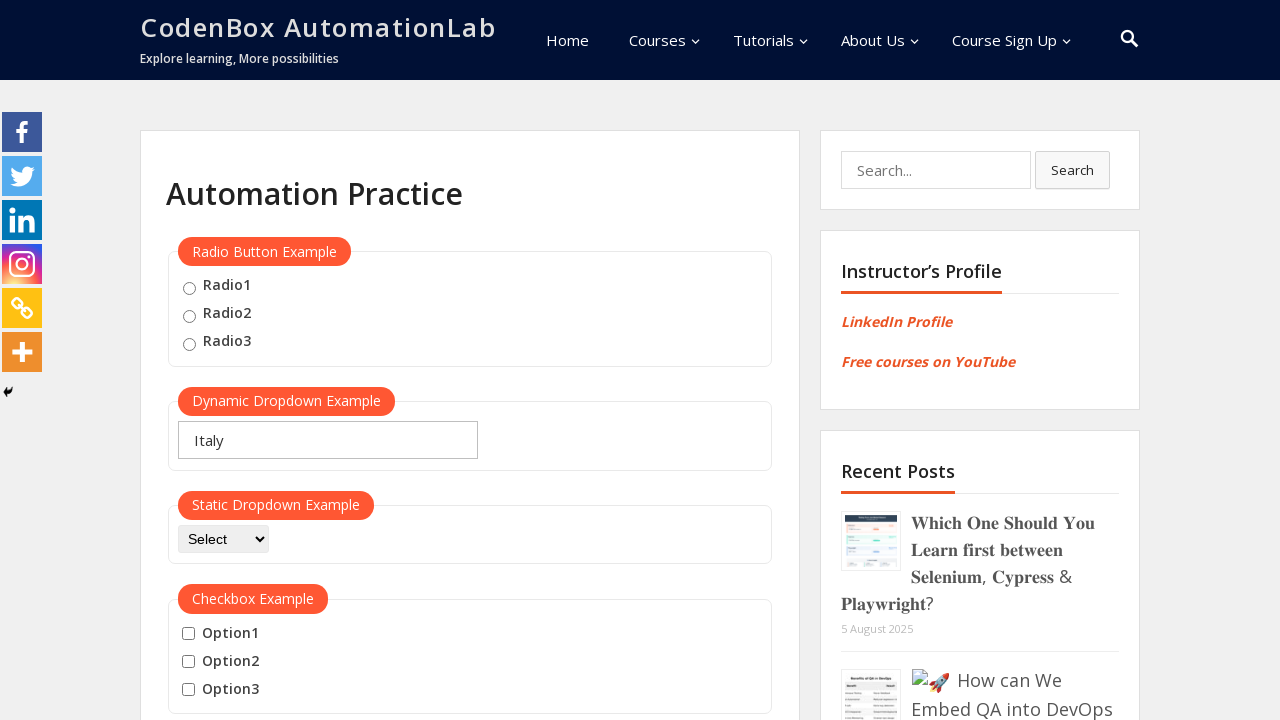

Verified that 'Italy' is set as the autocomplete field value
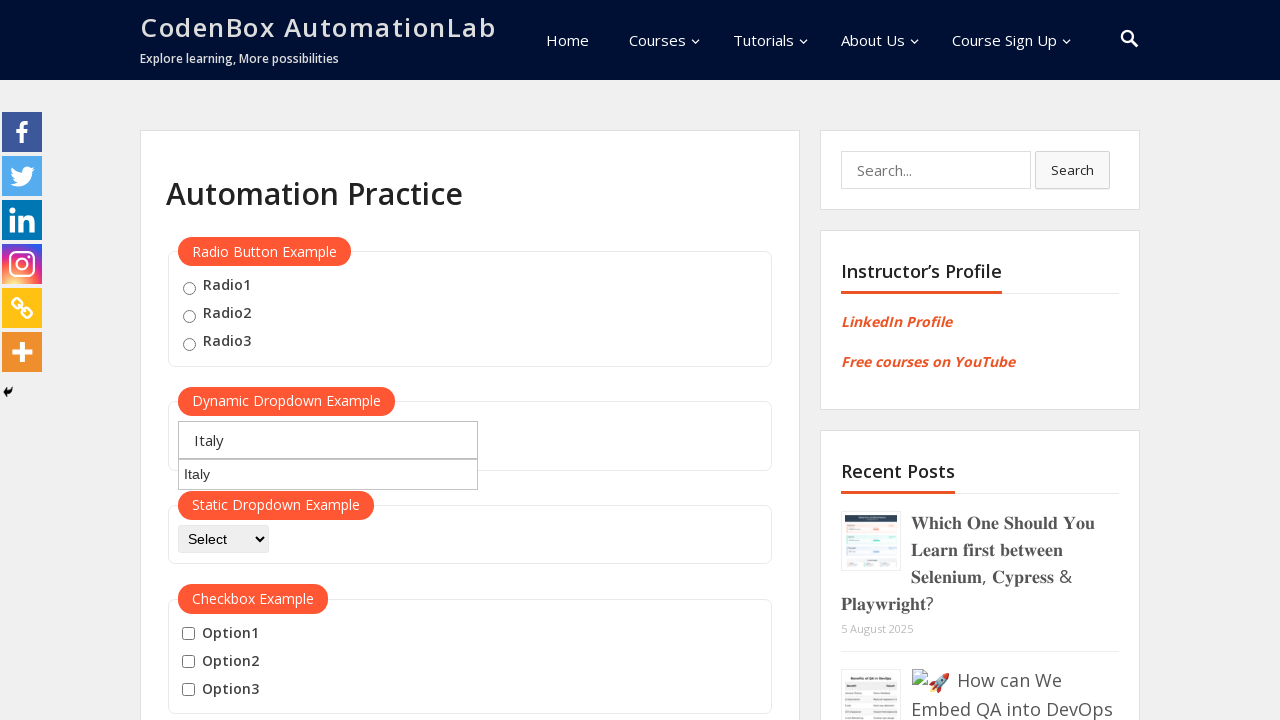

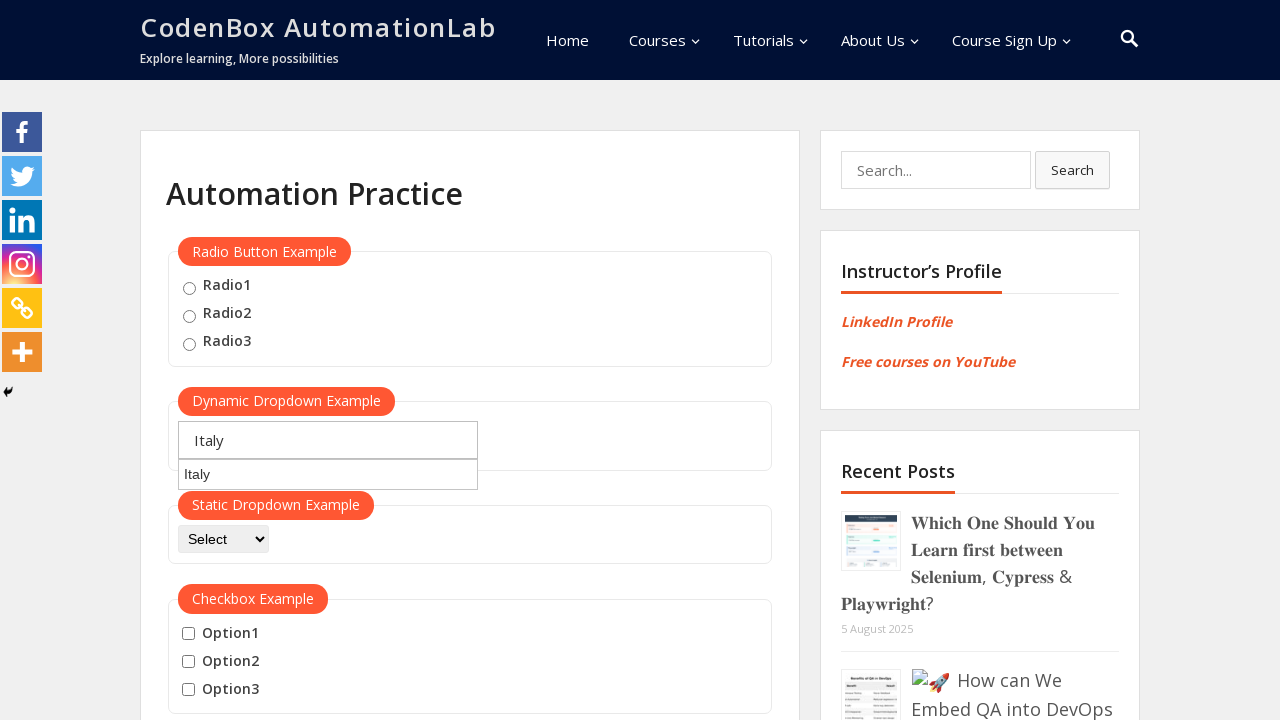